Tests auto-suggestive dropdown functionality by typing partial text and selecting a matching country from the suggestions

Starting URL: https://rahulshettyacademy.com/dropdownsPractise/

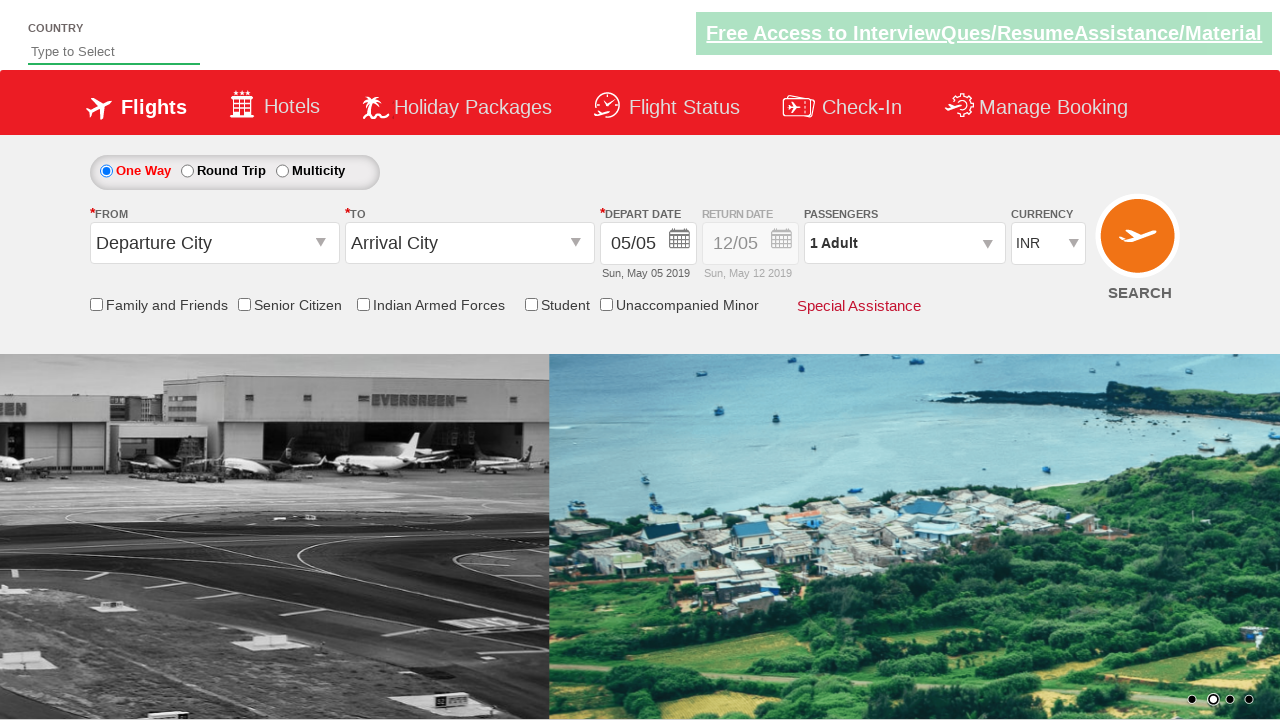

Typed 'ind' in autosuggest field to trigger dropdown on #autosuggest
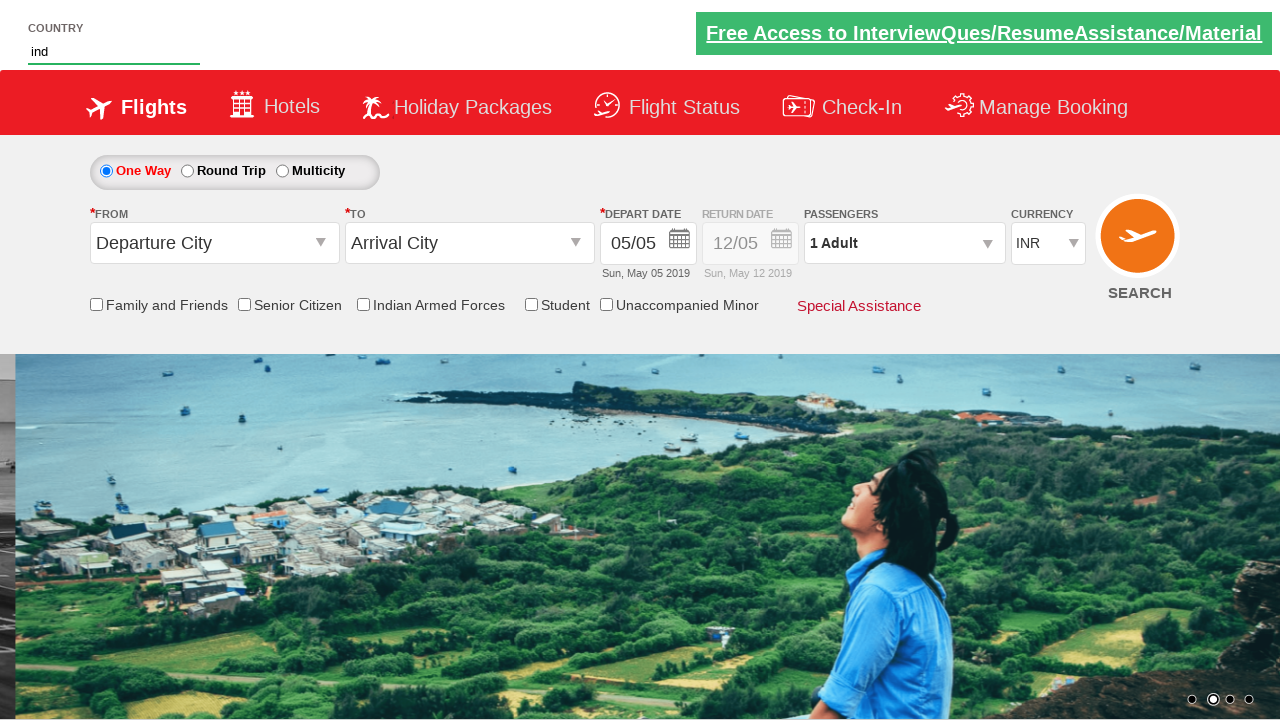

Waited for dropdown options to appear
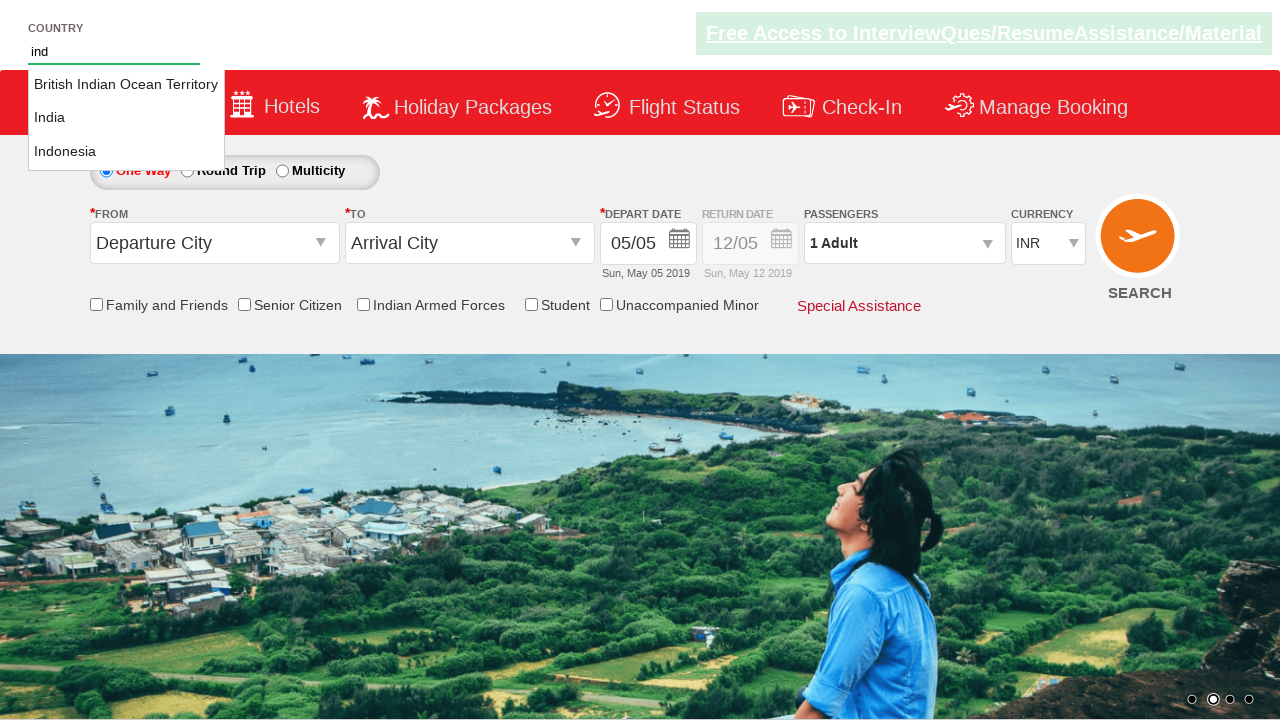

Retrieved all dropdown option elements
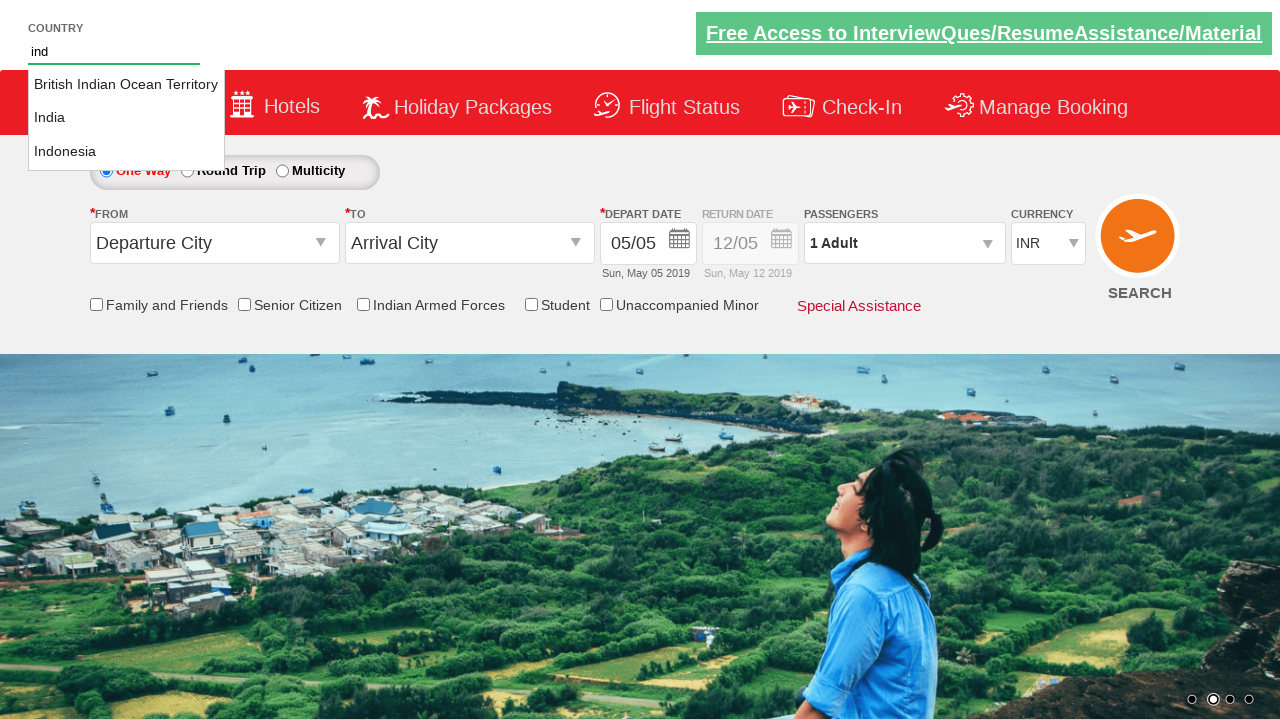

Clicked 'India' option from dropdown suggestions at (126, 118) on li.ui-menu-item a >> nth=1
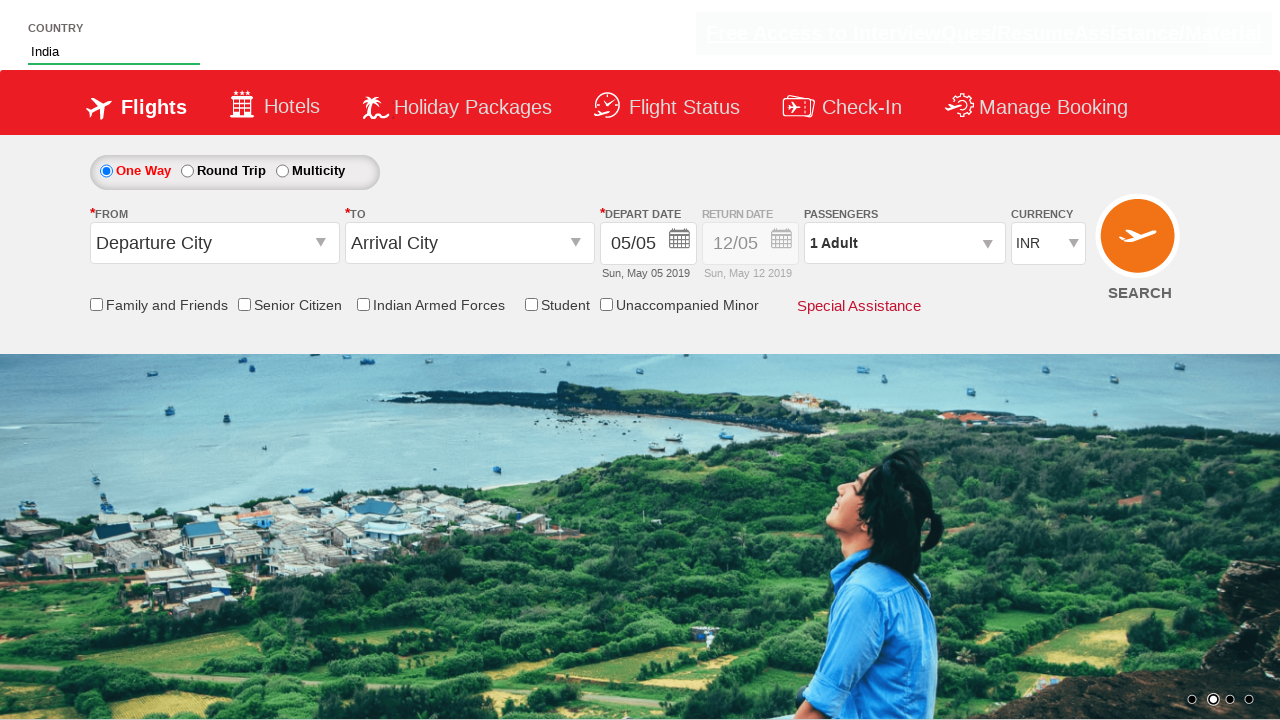

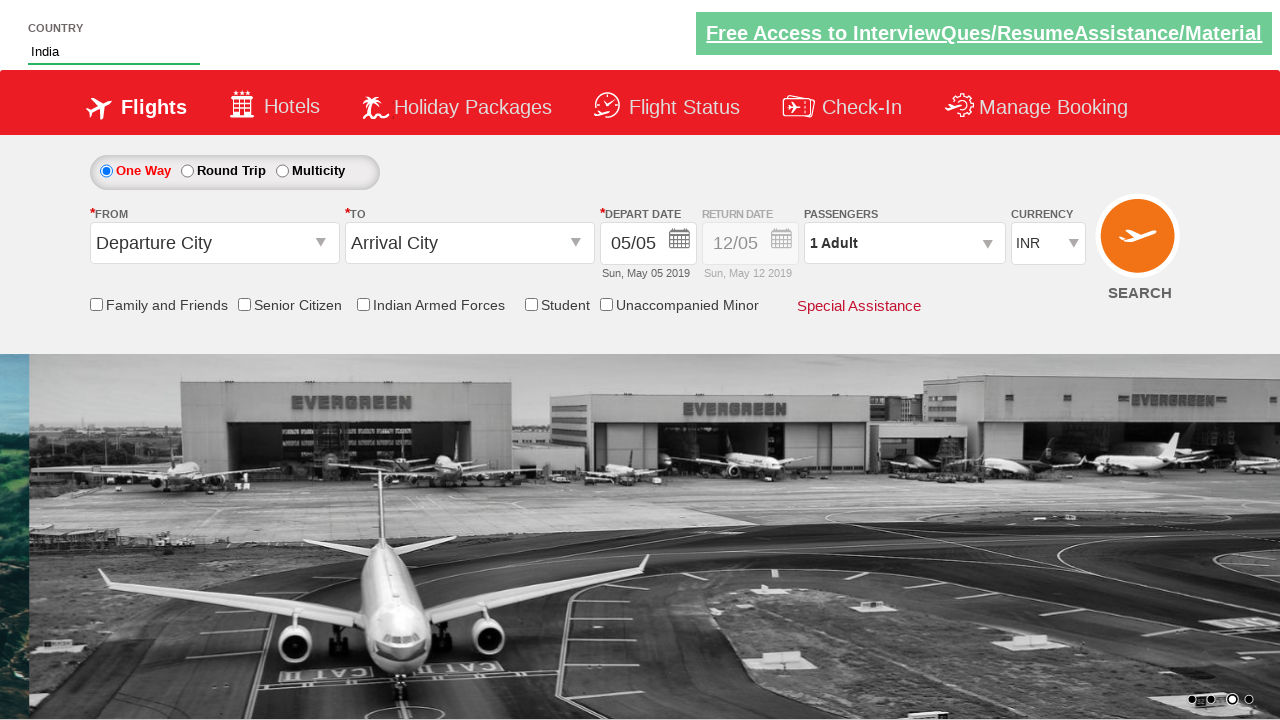